Hovers over navigation menu items and prints their text content

Starting URL: https://www.flipkart.com/

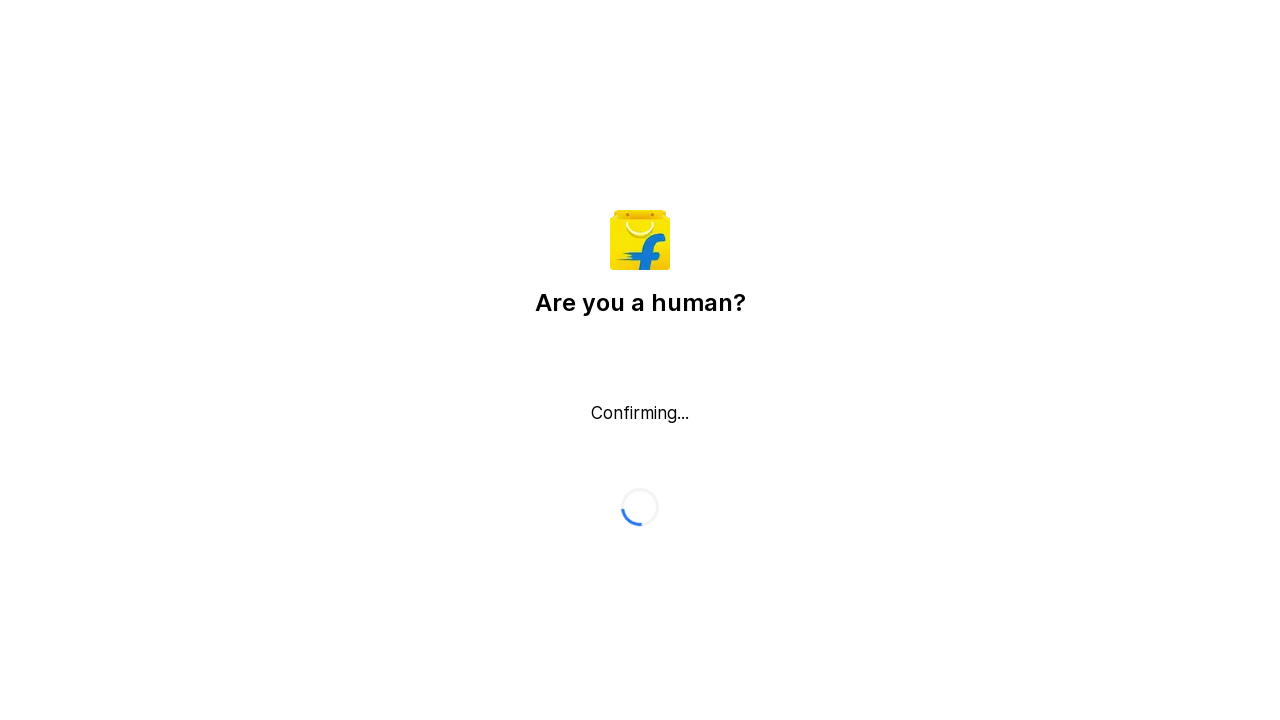

Retrieved all navigation links from menu on //span[@role='button']
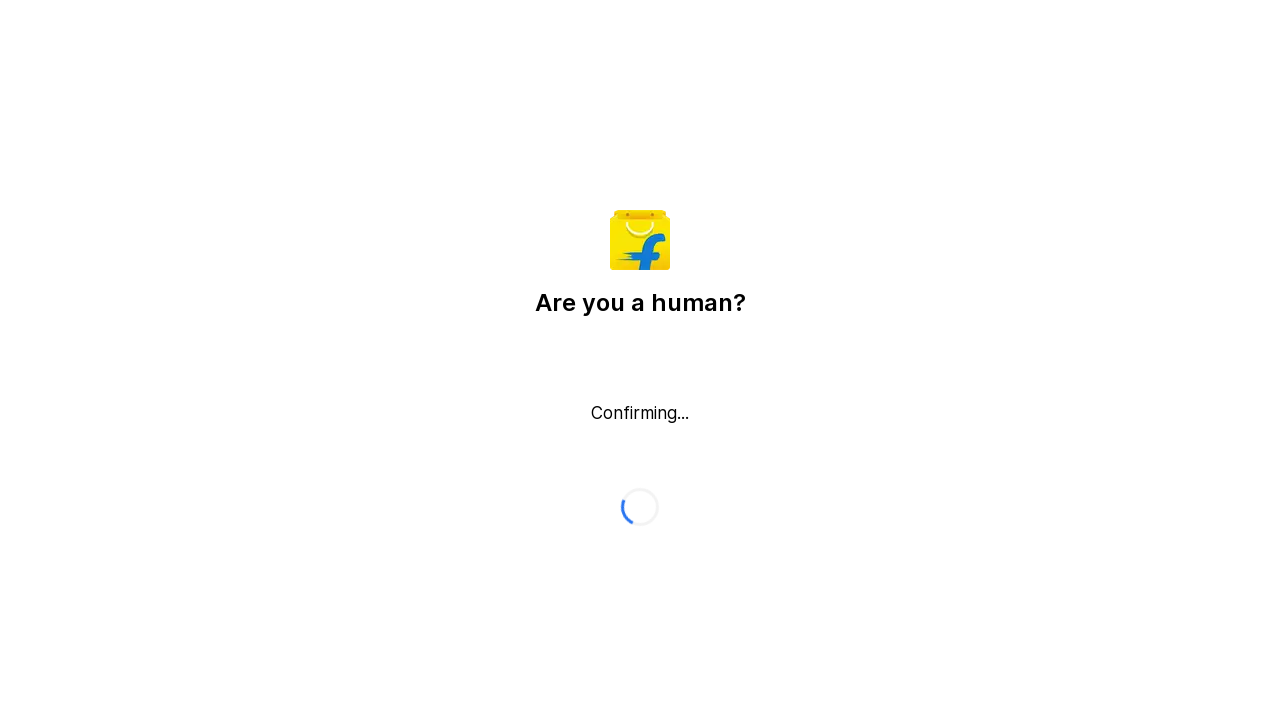

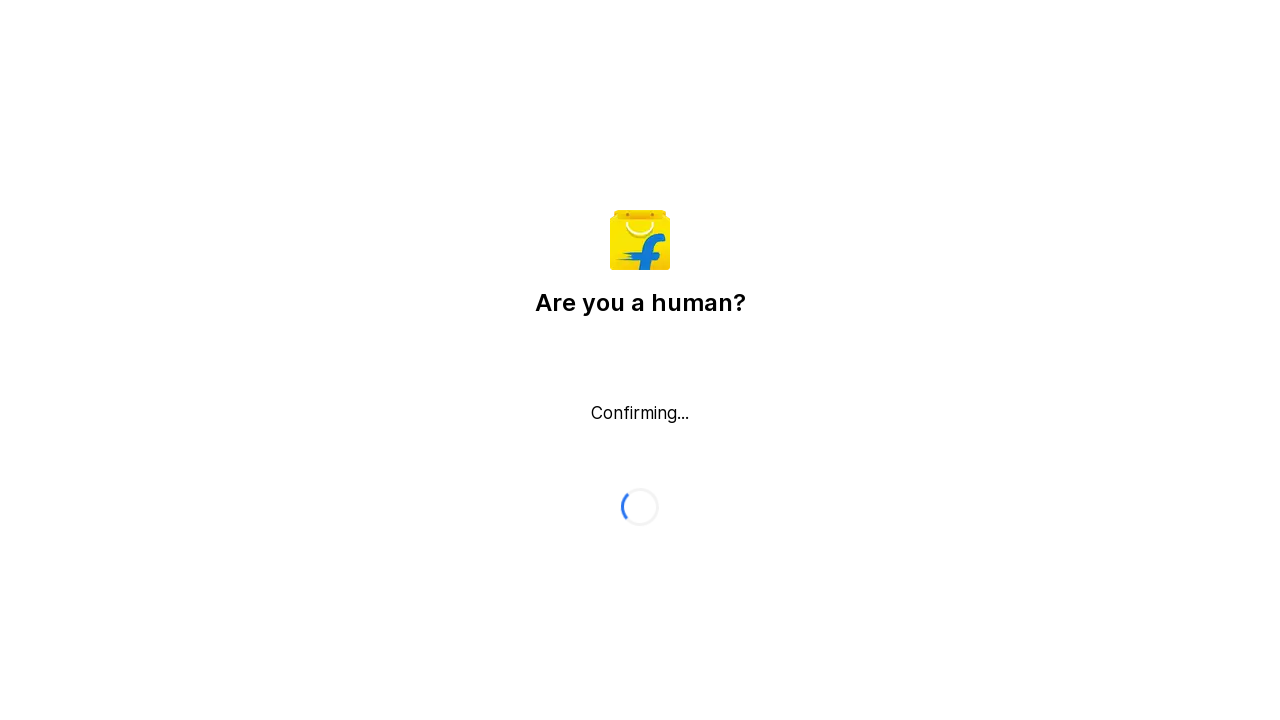